Tests drag and drop functionality by dragging an element from one location to another on a mouse interaction demo page

Starting URL: https://awesomeqa.com/selenium/mouse_interaction.html

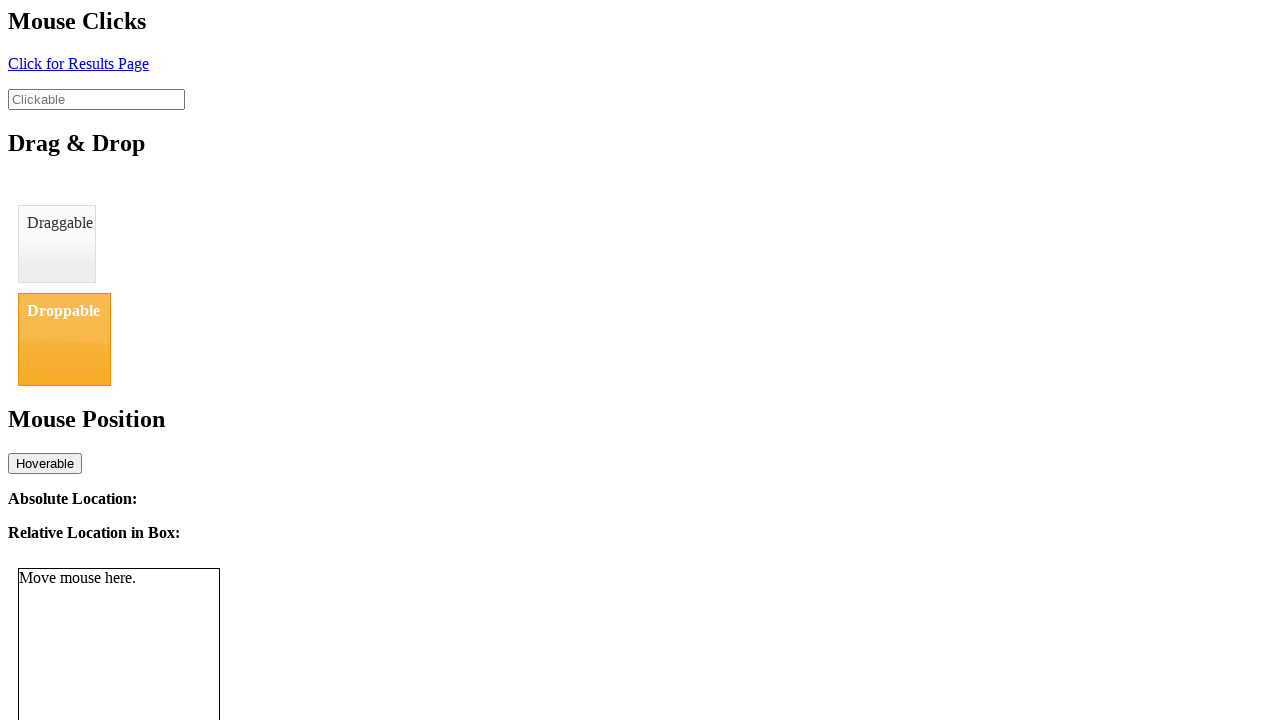

Located draggable element with ID 'draggable'
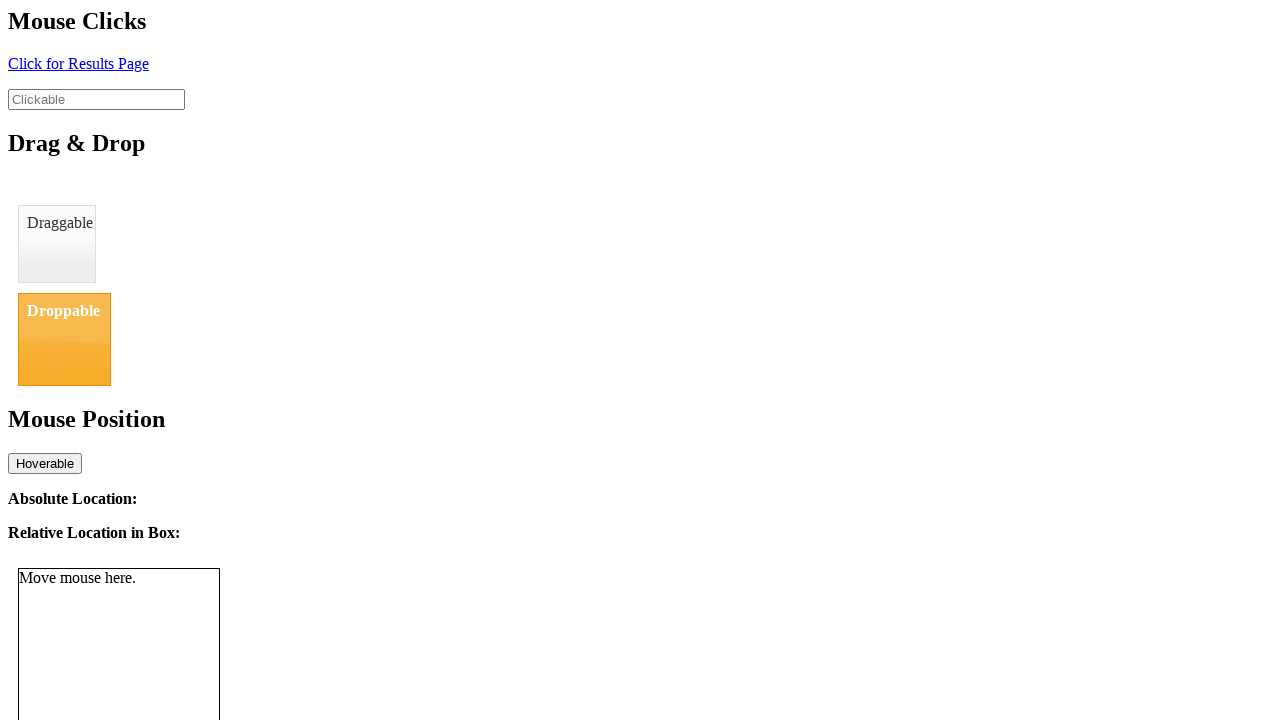

Located droppable element with ID 'droppable'
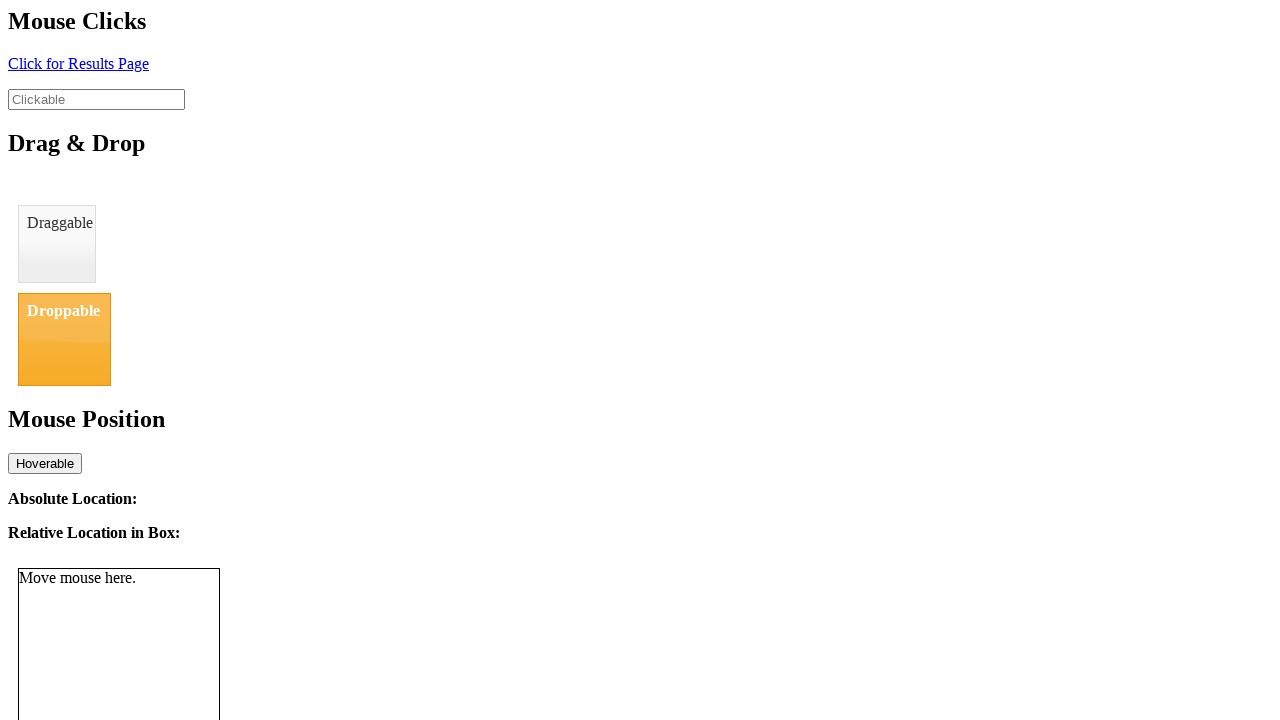

Dragged element from draggable to droppable location at (64, 339)
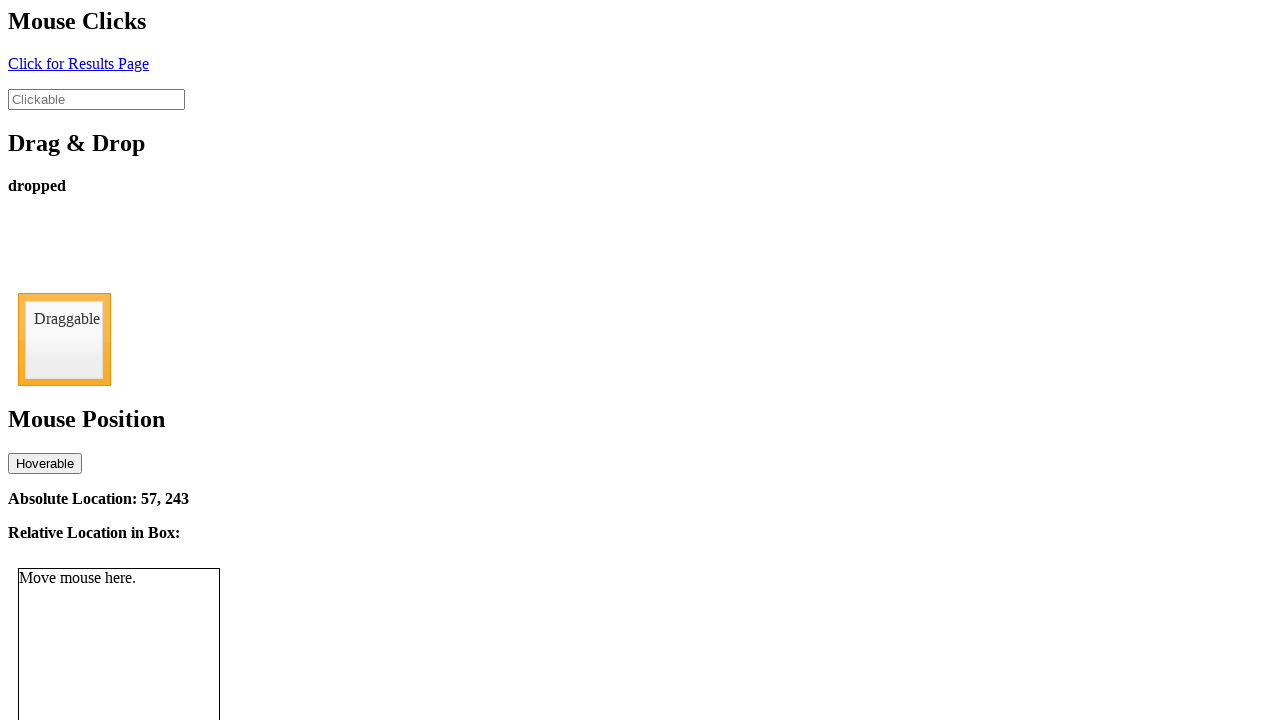

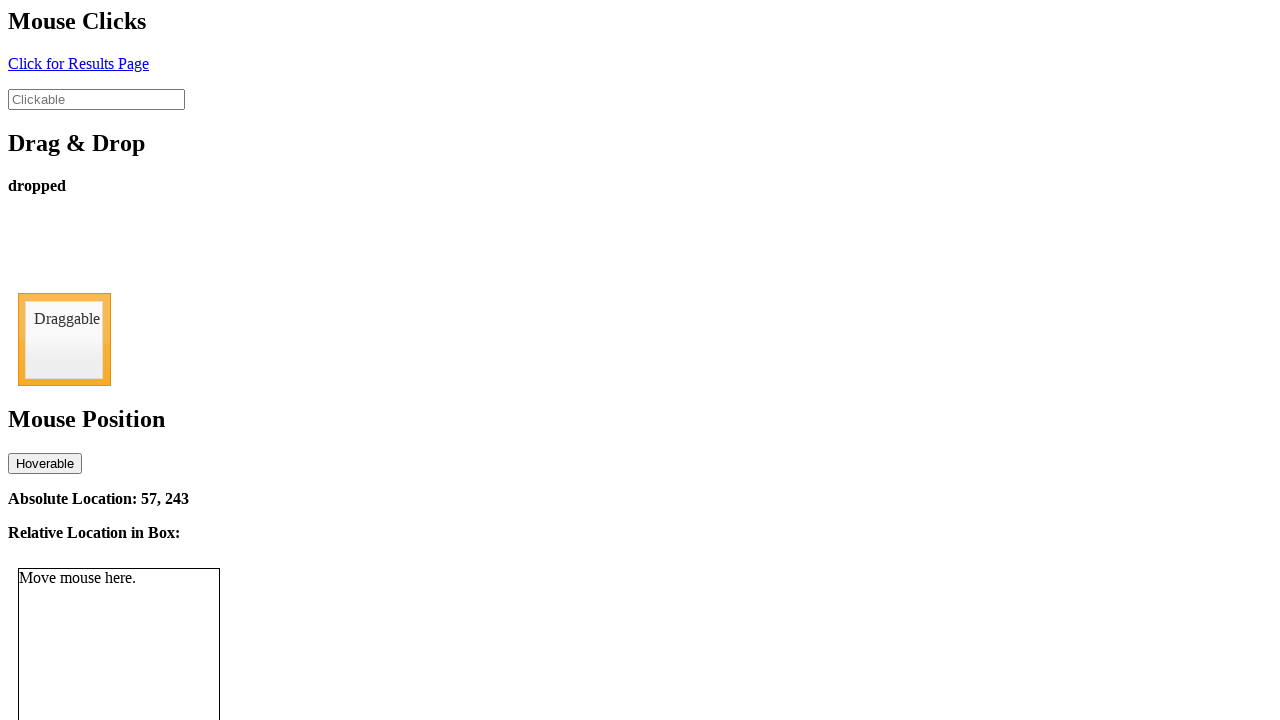